Tests dropdown menu functionality by clicking on a dropdown link and iterating through dropdown items

Starting URL: https://getbootstrap.com/docs/4.0/components/dropdowns/

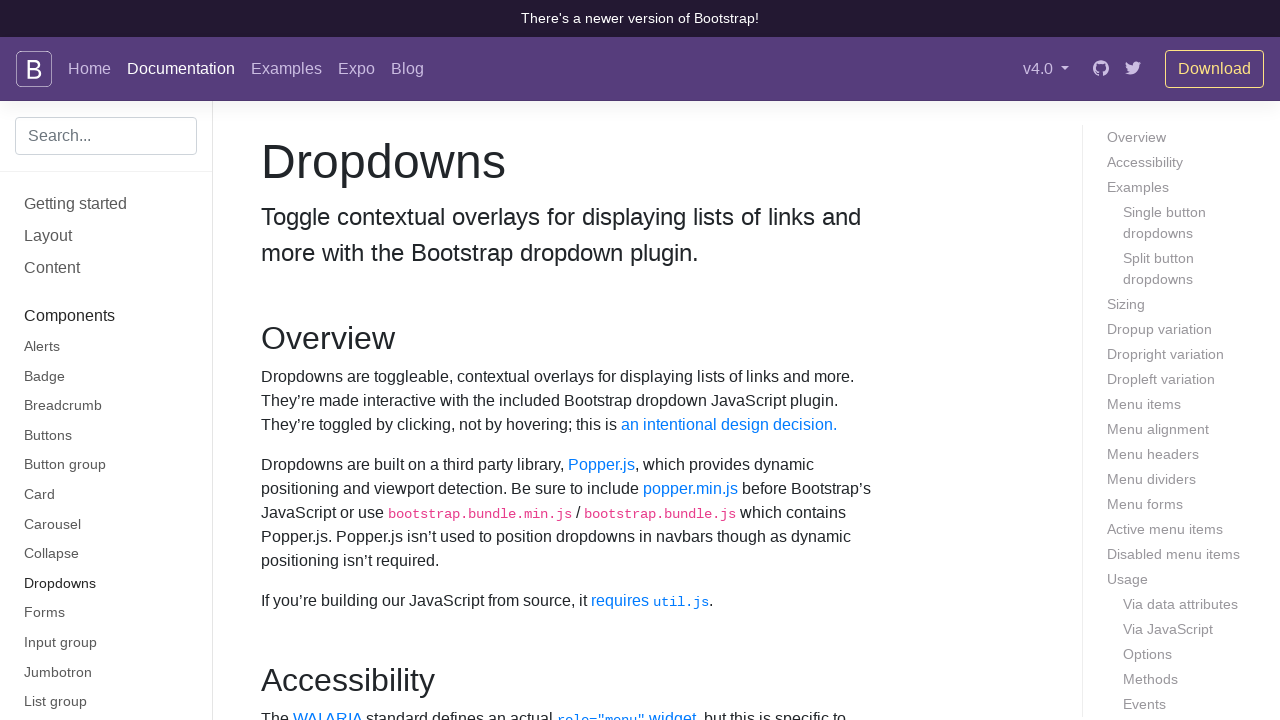

Clicked on dropdown menu button at (361, 360) on xpath=//div[@class='dropdown show']/a[@class='btn btn-secondary dropdown-toggle'
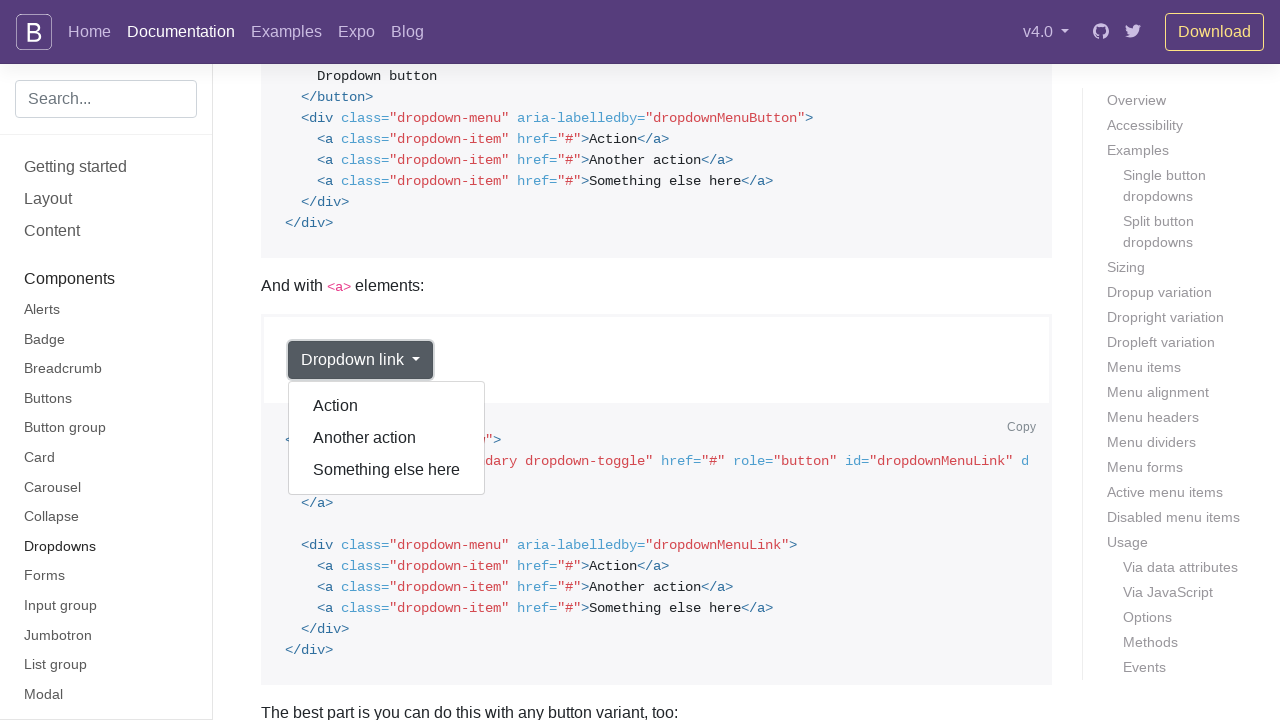

Clicked dropdown item 1 at (387, 406) on xpath=//div[@class='dropdown-menu show']/a[@class='dropdown-item'] >> nth=0
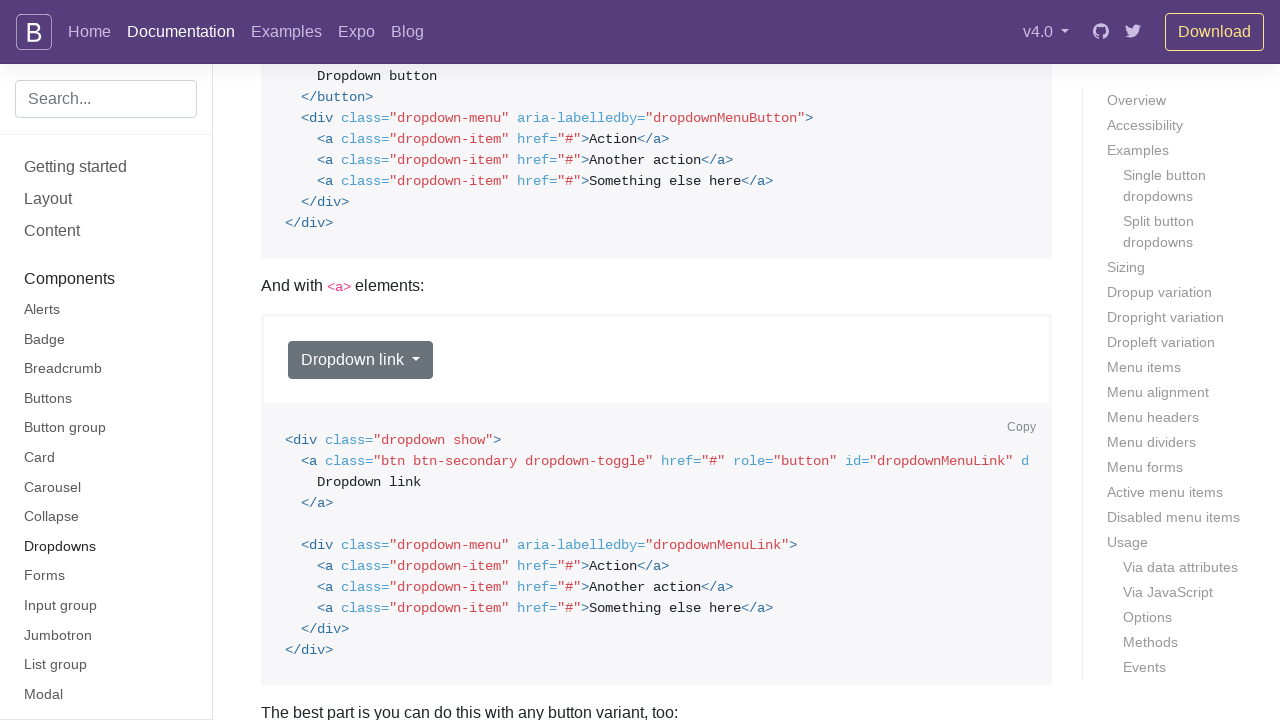

Re-opened dropdown menu for next item at (361, 360) on #dropdownMenuLink
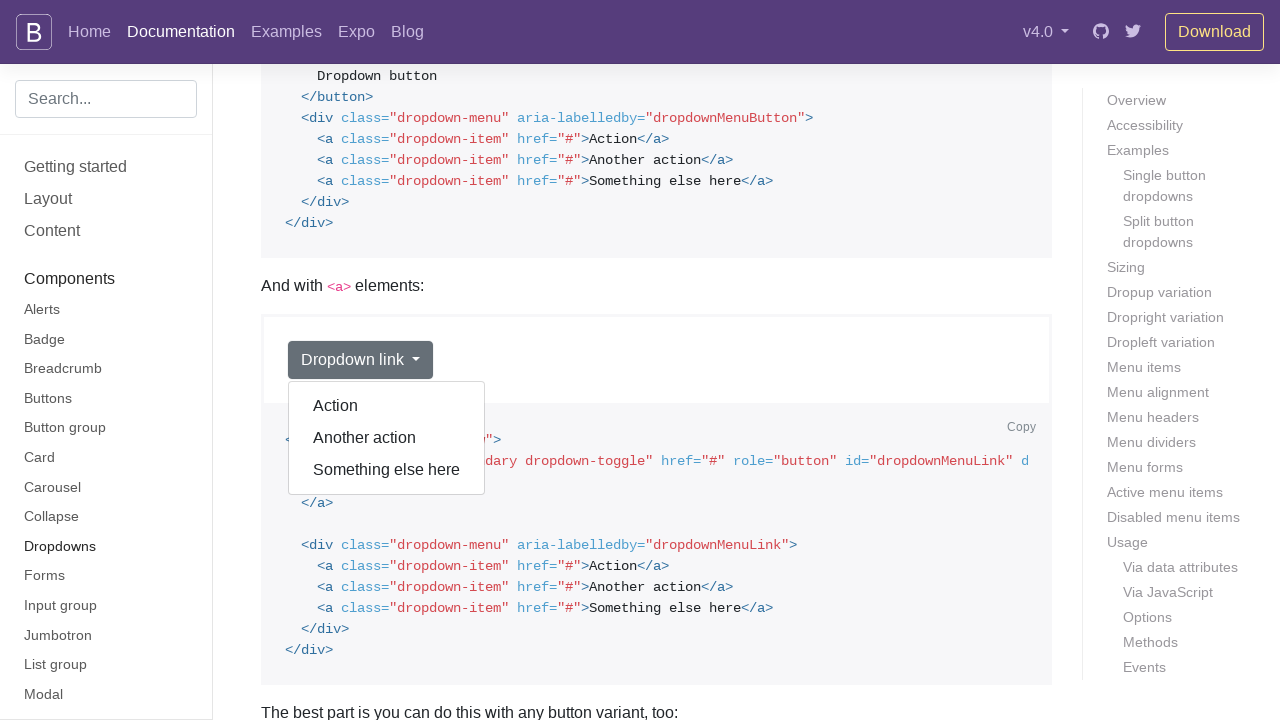

Clicked dropdown item 2 at (387, 438) on xpath=//div[@class='dropdown-menu show']/a[@class='dropdown-item'] >> nth=1
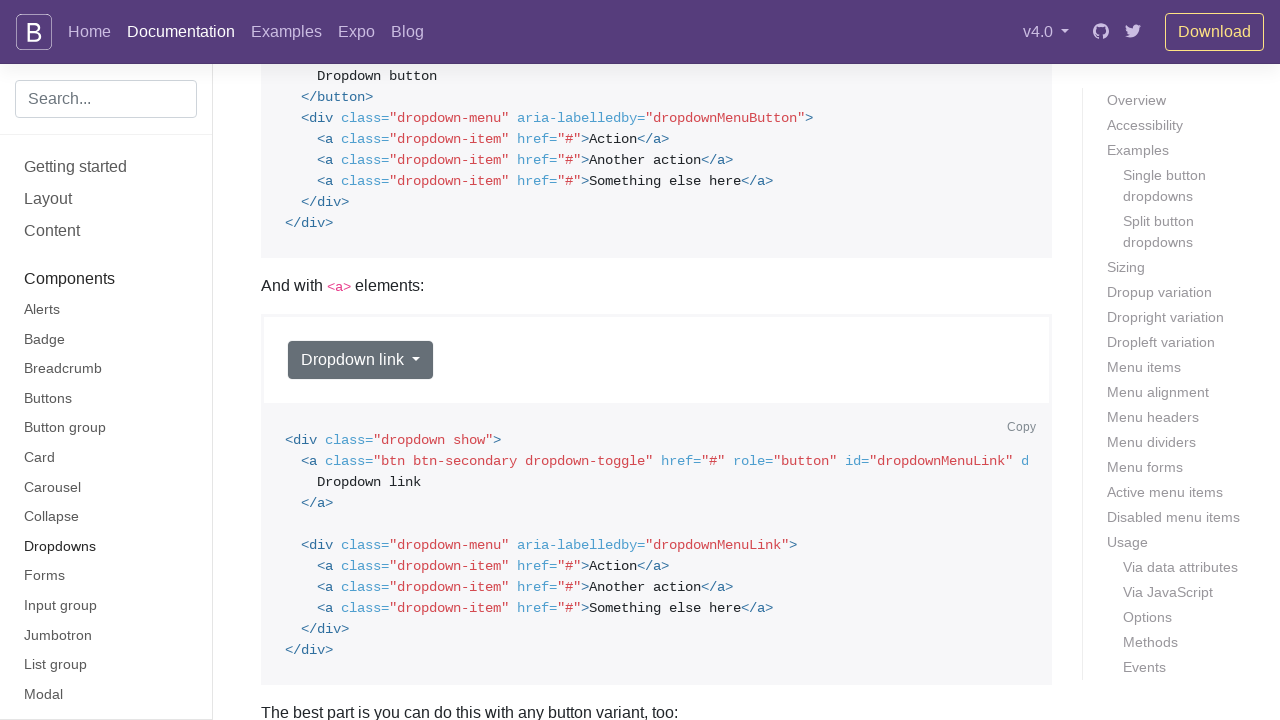

Re-opened dropdown menu for next item at (361, 360) on #dropdownMenuLink
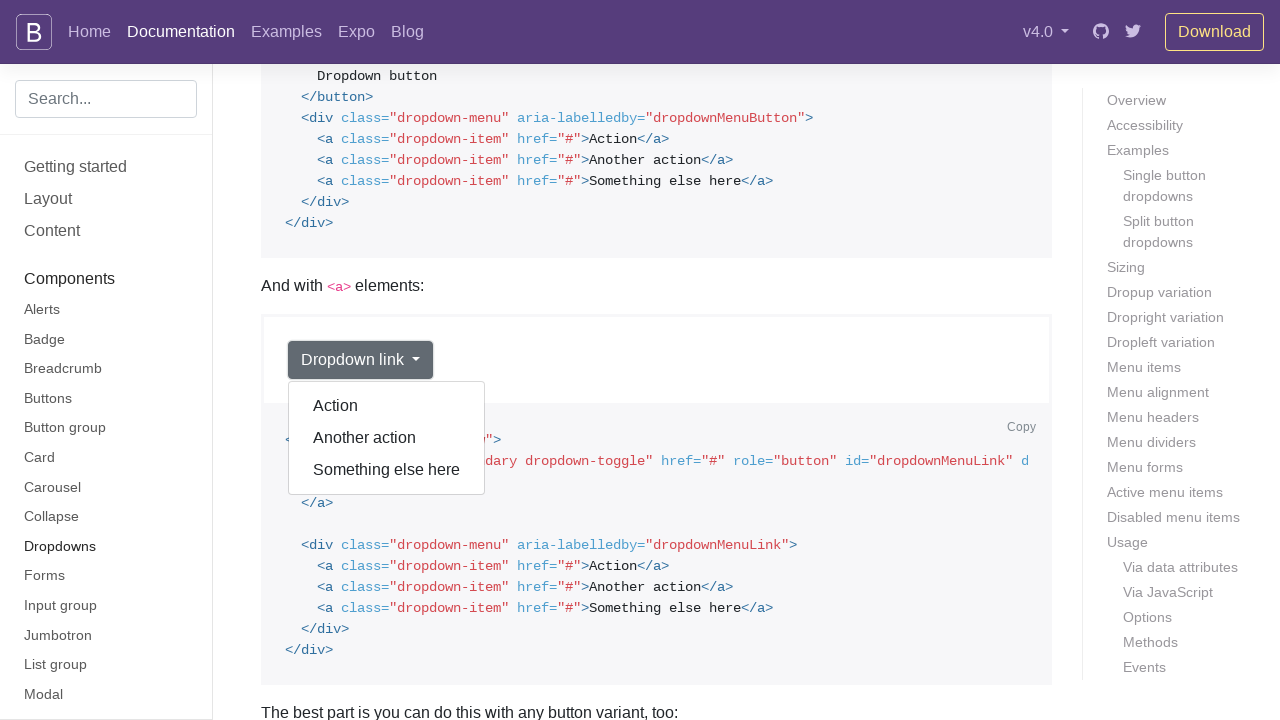

Clicked dropdown item 3 at (387, 470) on xpath=//div[@class='dropdown-menu show']/a[@class='dropdown-item'] >> nth=2
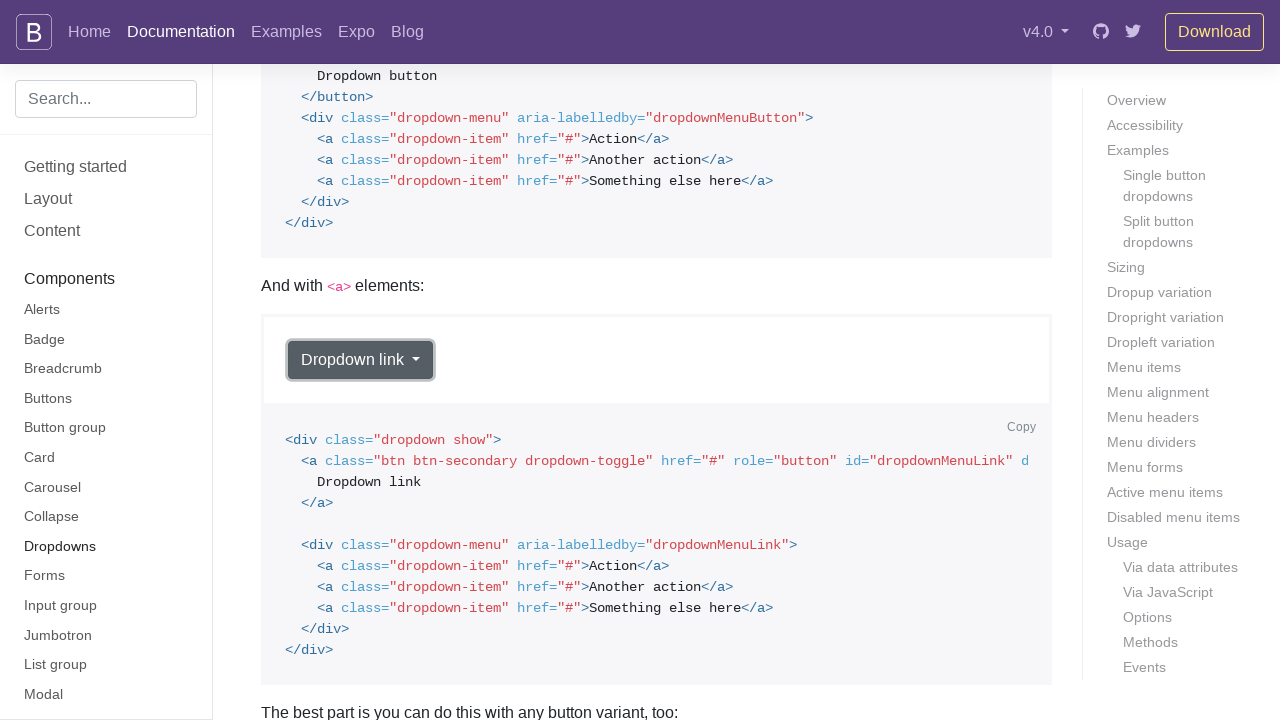

Re-opened dropdown menu for next item at (361, 360) on #dropdownMenuLink
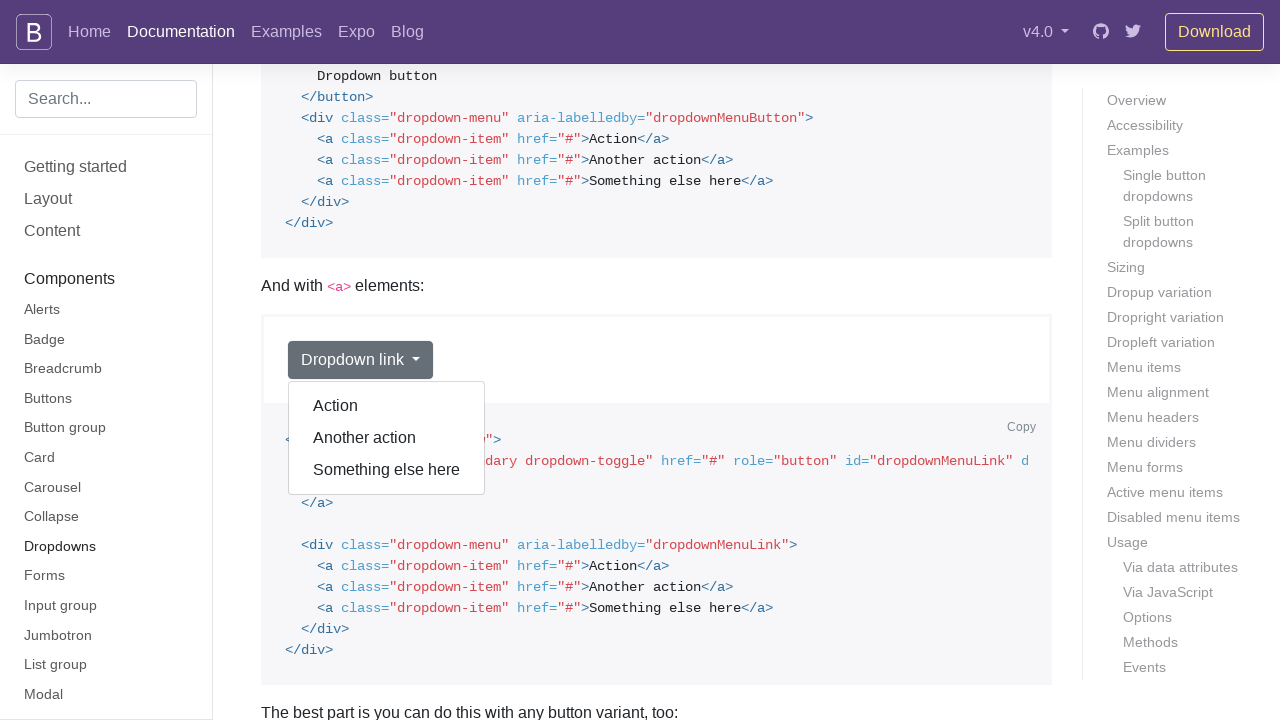

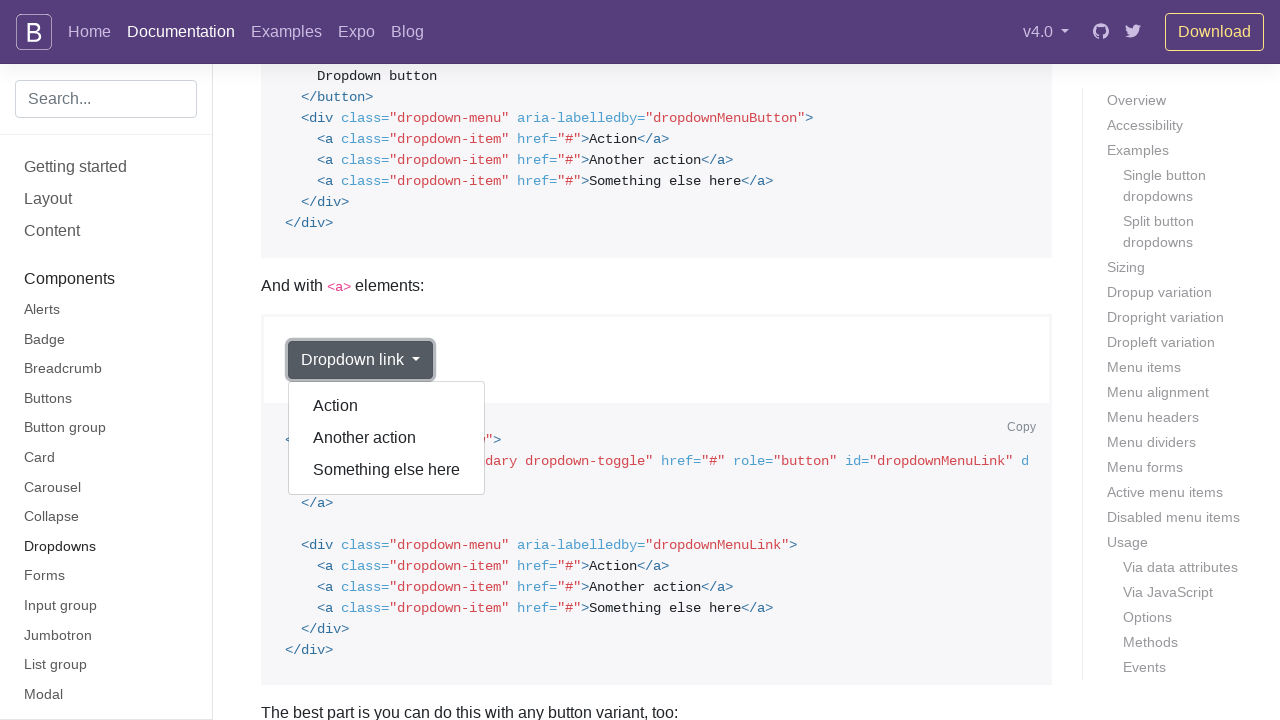